Fills out a contact/signup form with first name, last name, and email, then submits the form.

Starting URL: https://secure-retreat-92358.herokuapp.com/

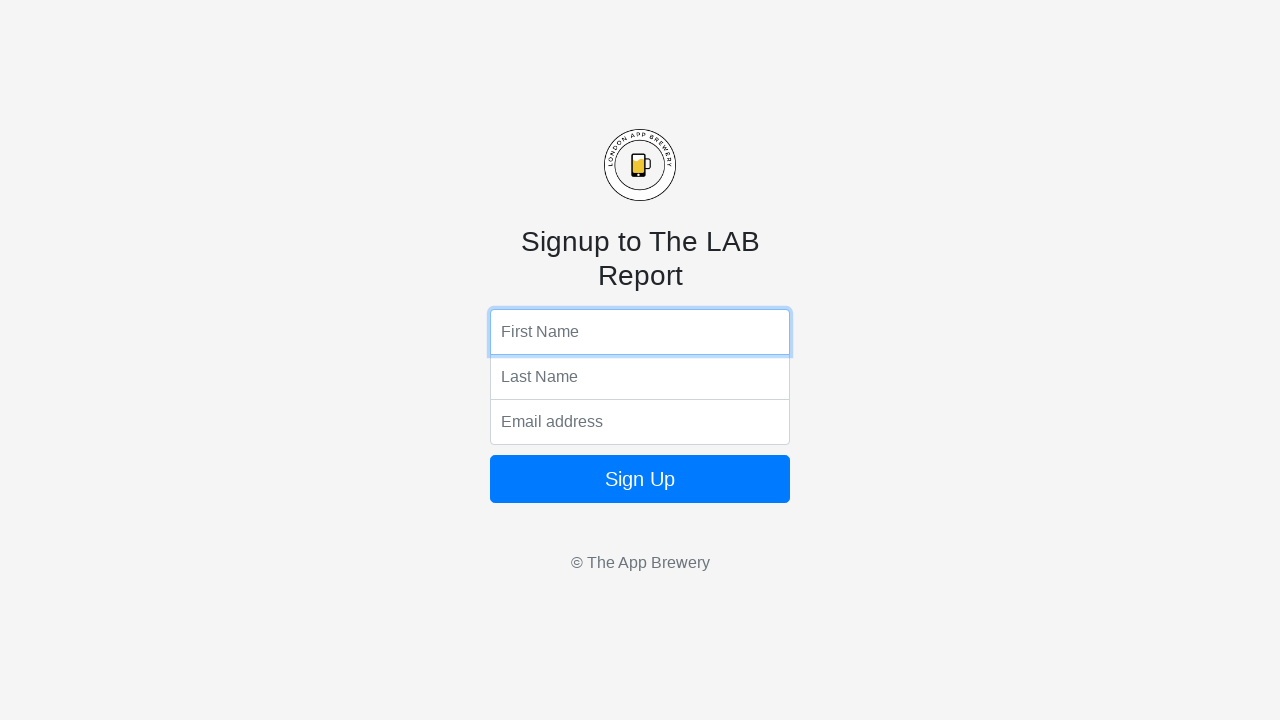

Filled first name field with 'Marcus' on input[name='fName']
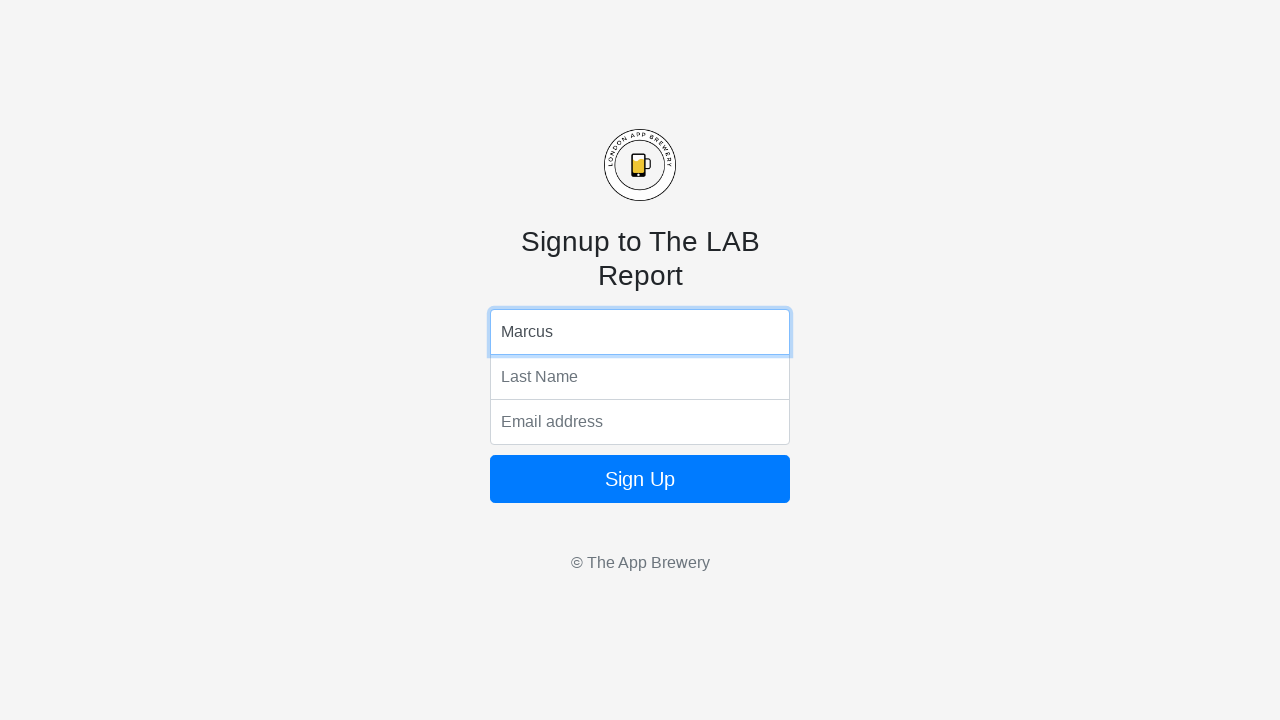

Filled last name field with 'Thompson' on input[name='lName']
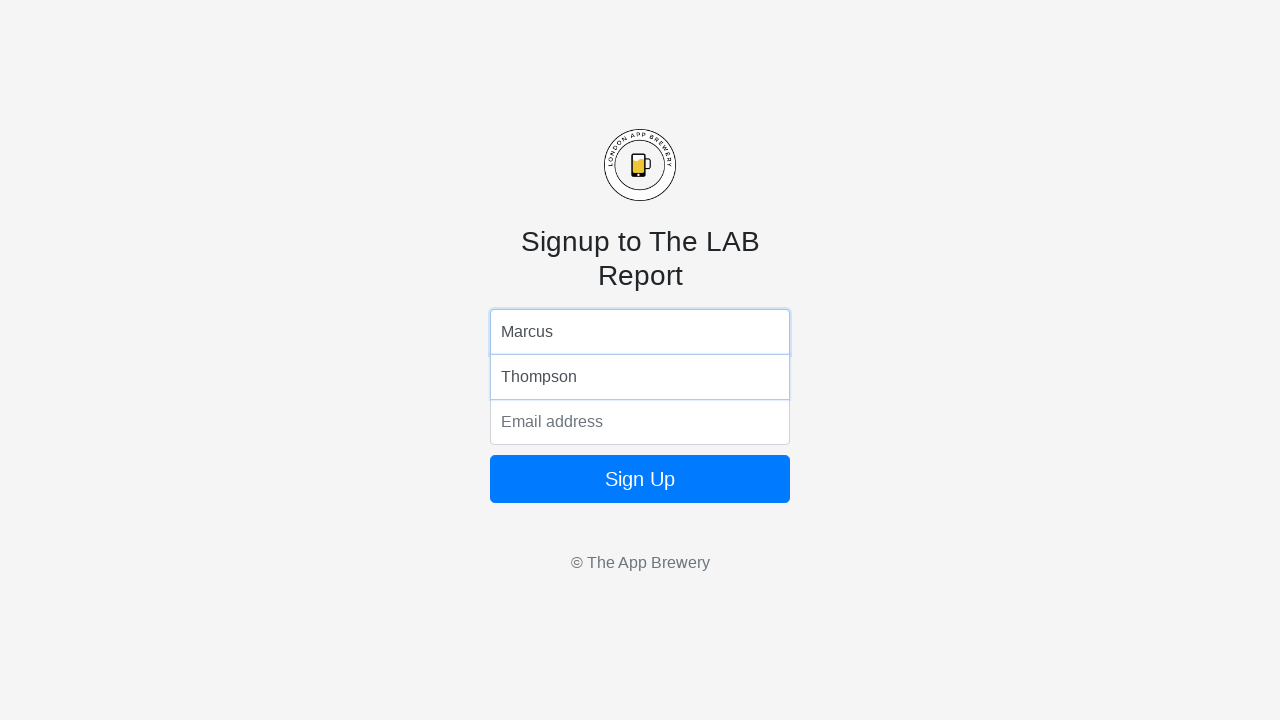

Filled email field with 'marcus.thompson@example.com' on input[name='email']
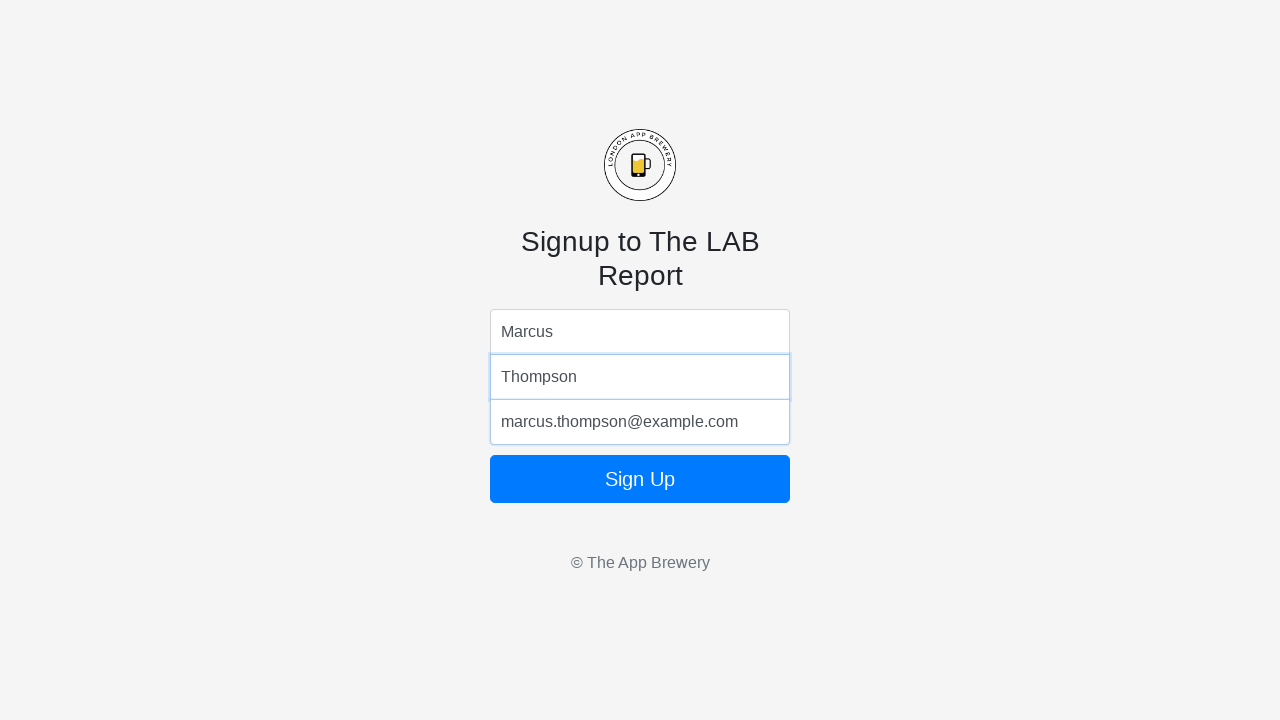

Submitted form by pressing Enter on submit button on button
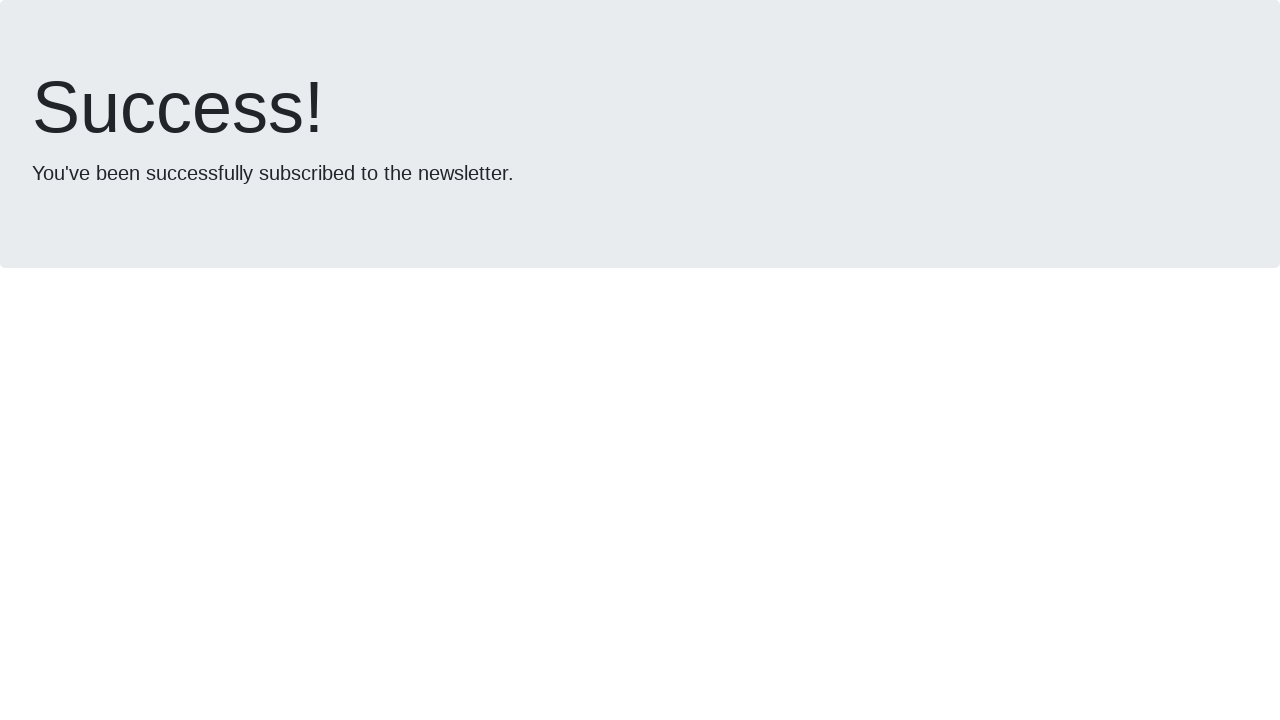

Form submission processed and page reached networkidle state
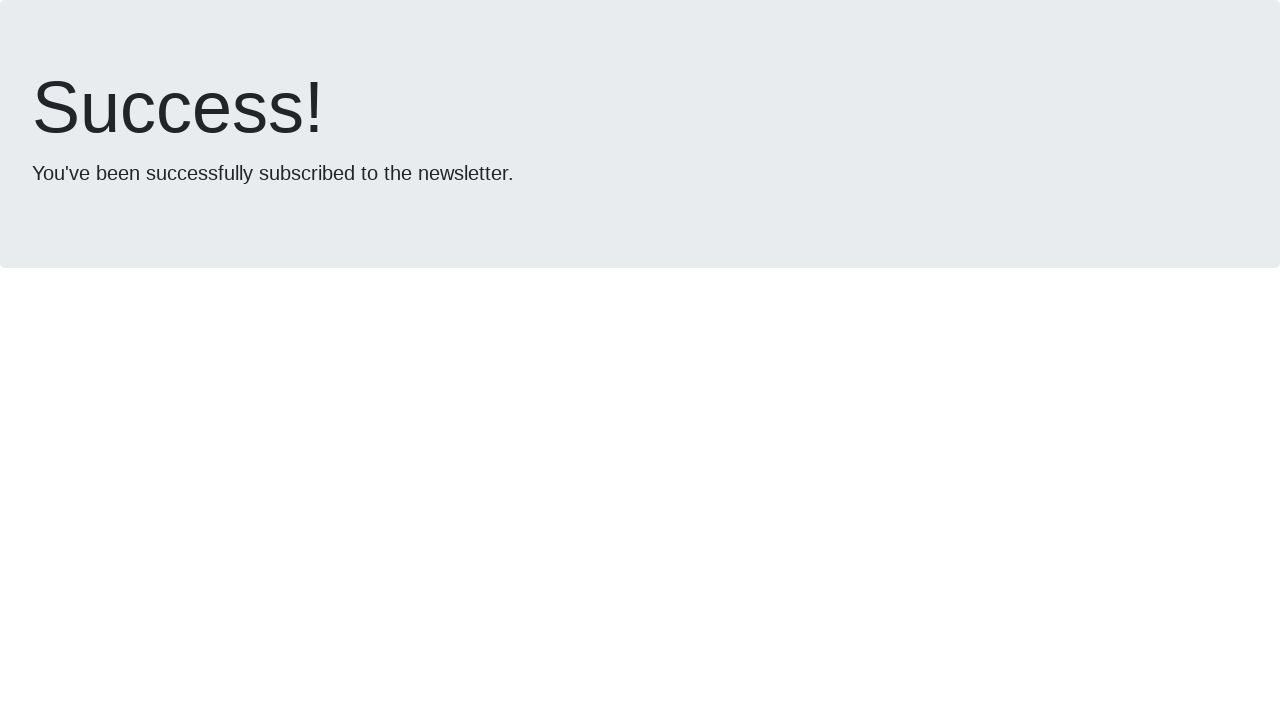

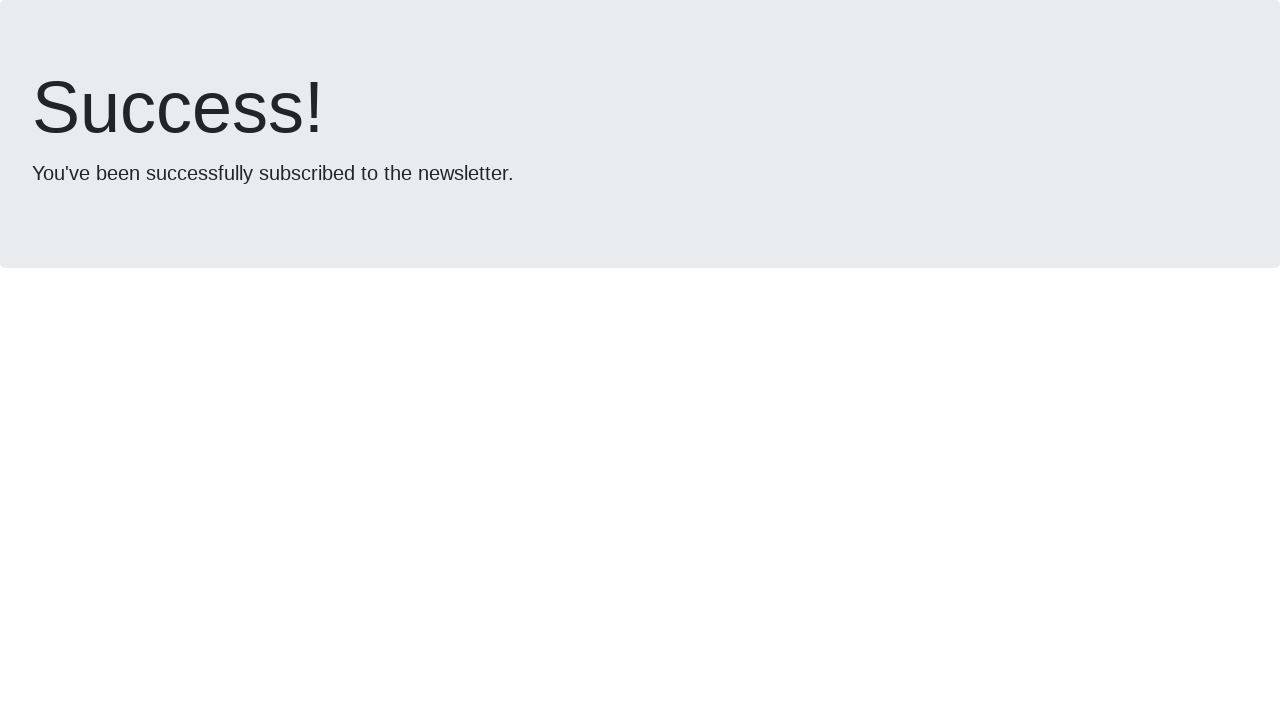